Navigates to the Selenium blog homepage and clicks on a navigation link (signup button)

Starting URL: https://selenium-blog.herokuapp.com

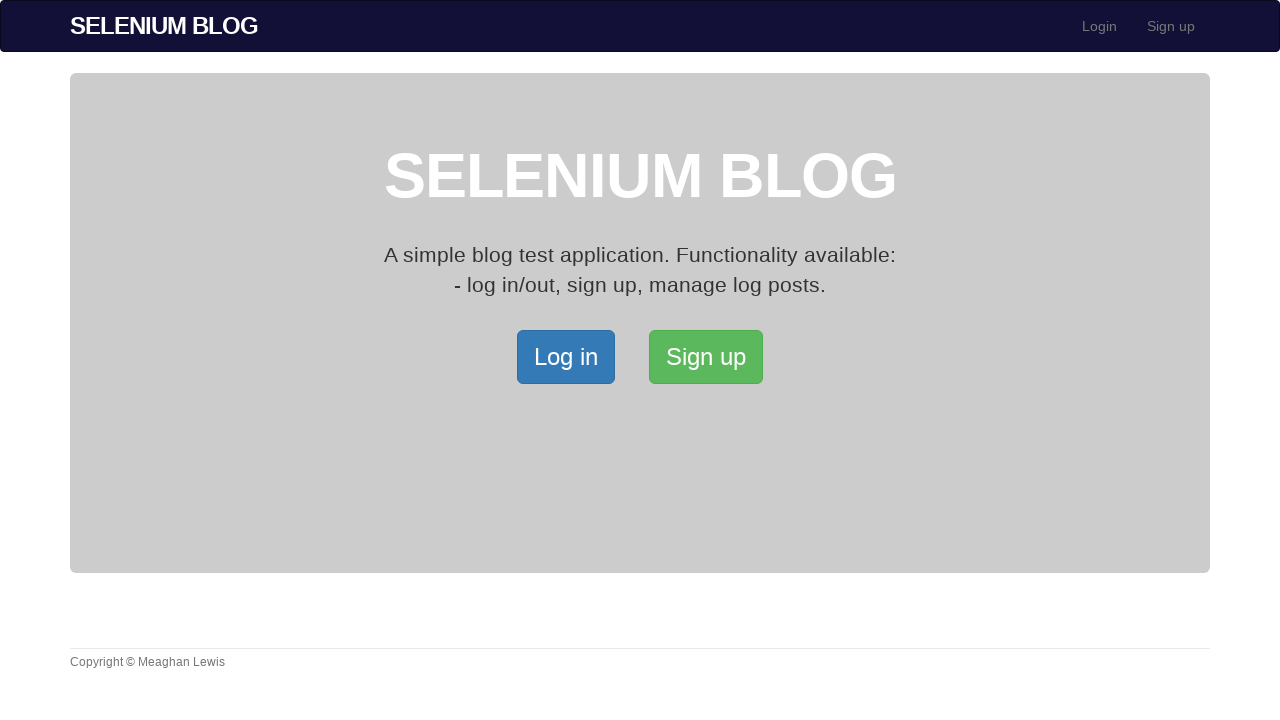

Navigated to Selenium blog homepage
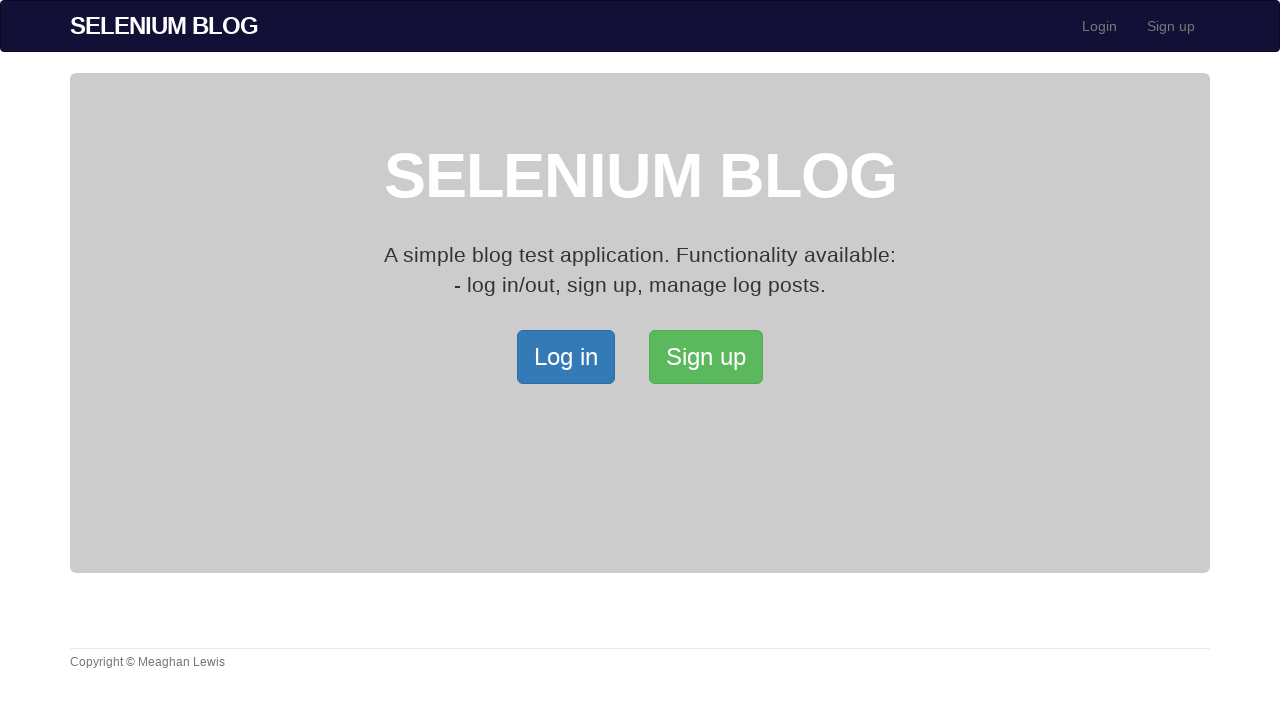

Clicked on signup navigation link at (706, 357) on xpath=/html/body/div[2]/div/a[2]
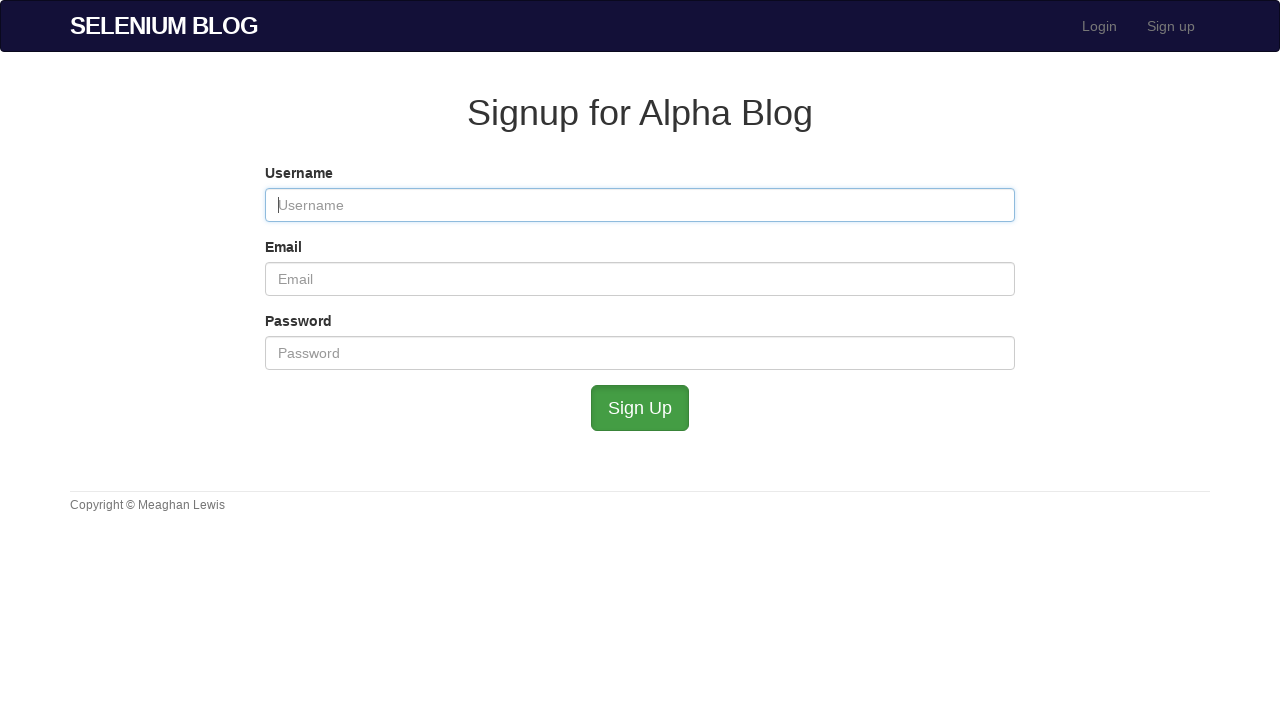

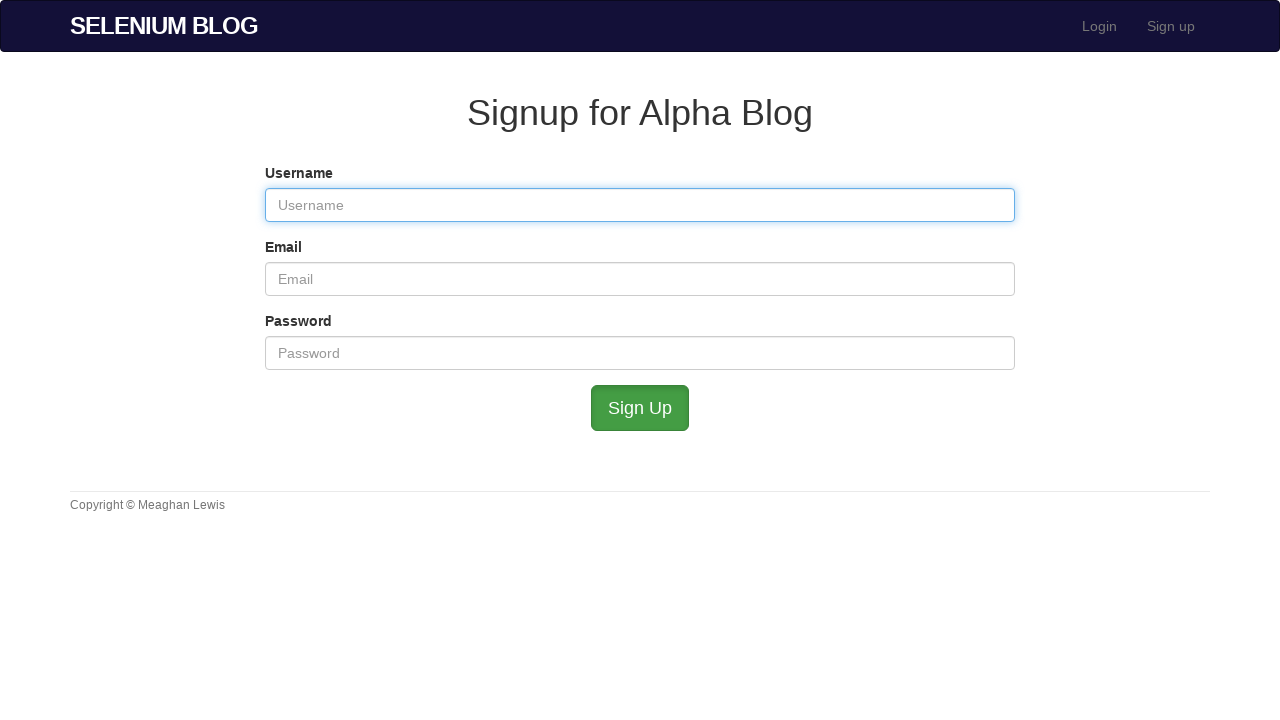